Tests confirm dialog box functionality by clicking a button to trigger a confirm dialog, verifying its text, and dismissing it

Starting URL: https://bonigarcia.dev/selenium-webdriver-java/dialog-boxes.html

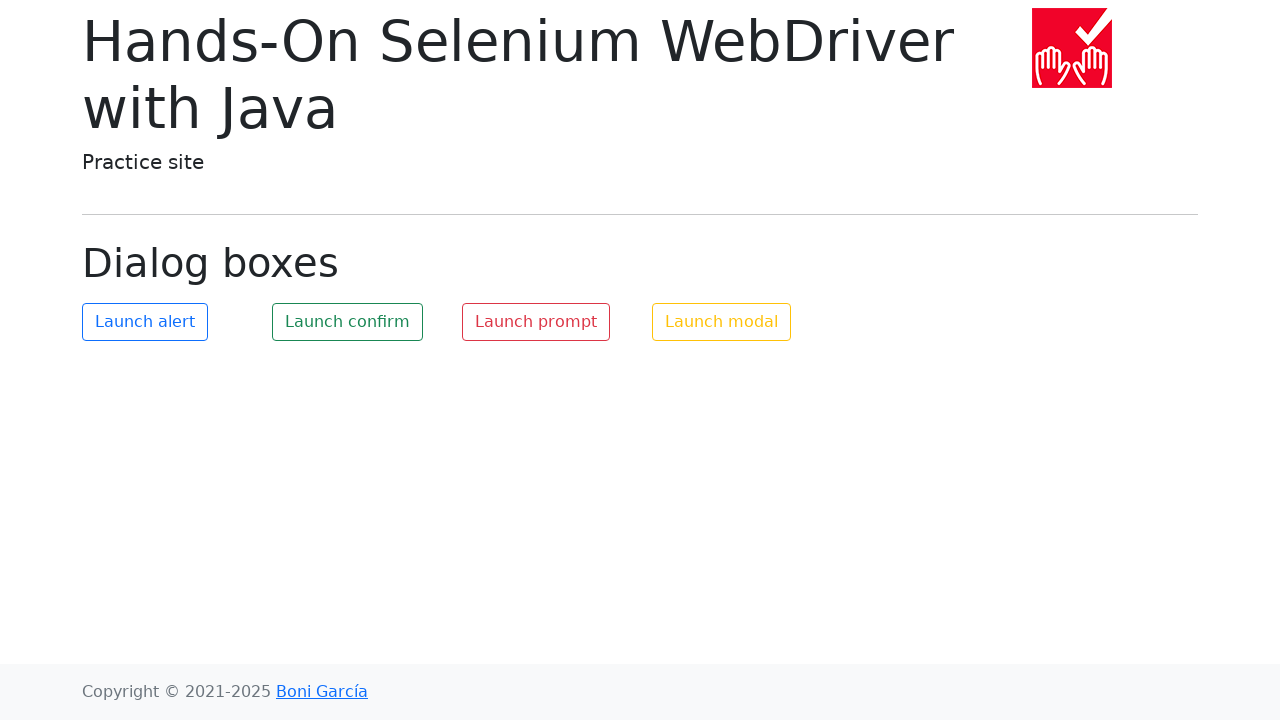

Clicked button to trigger confirm dialog at (348, 322) on #my-confirm
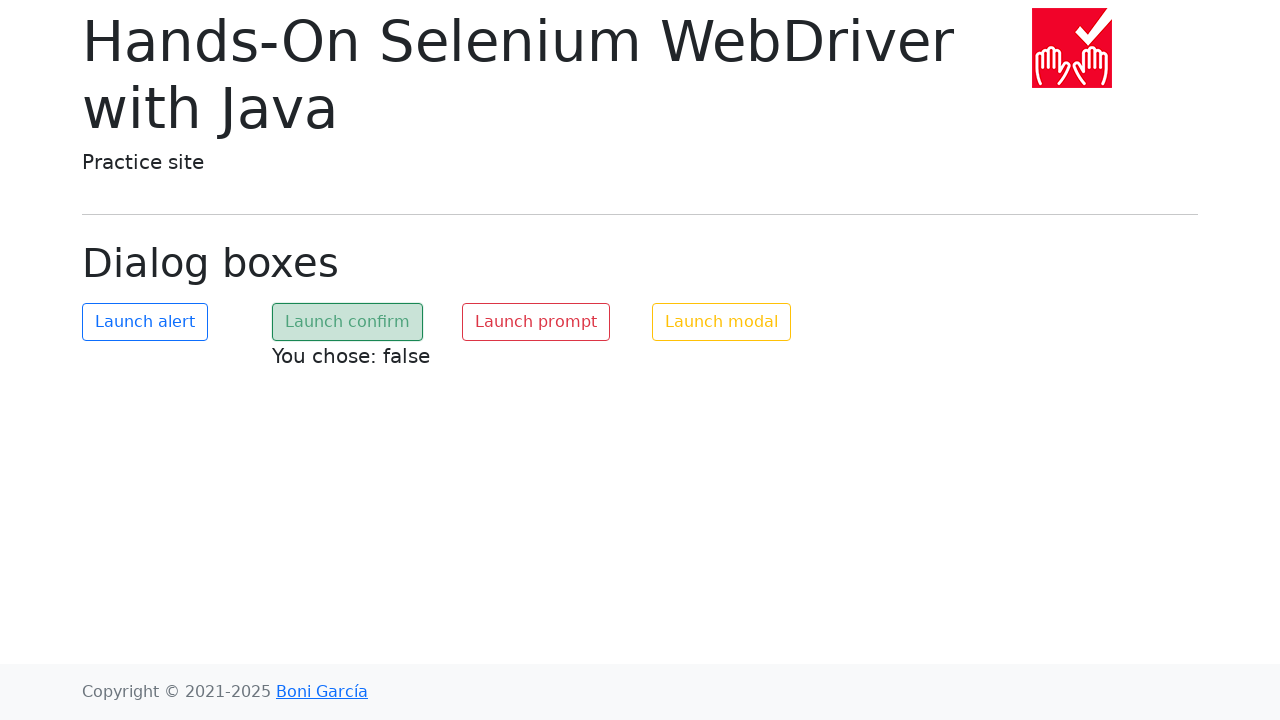

Set up dialog handler to dismiss confirm dialog
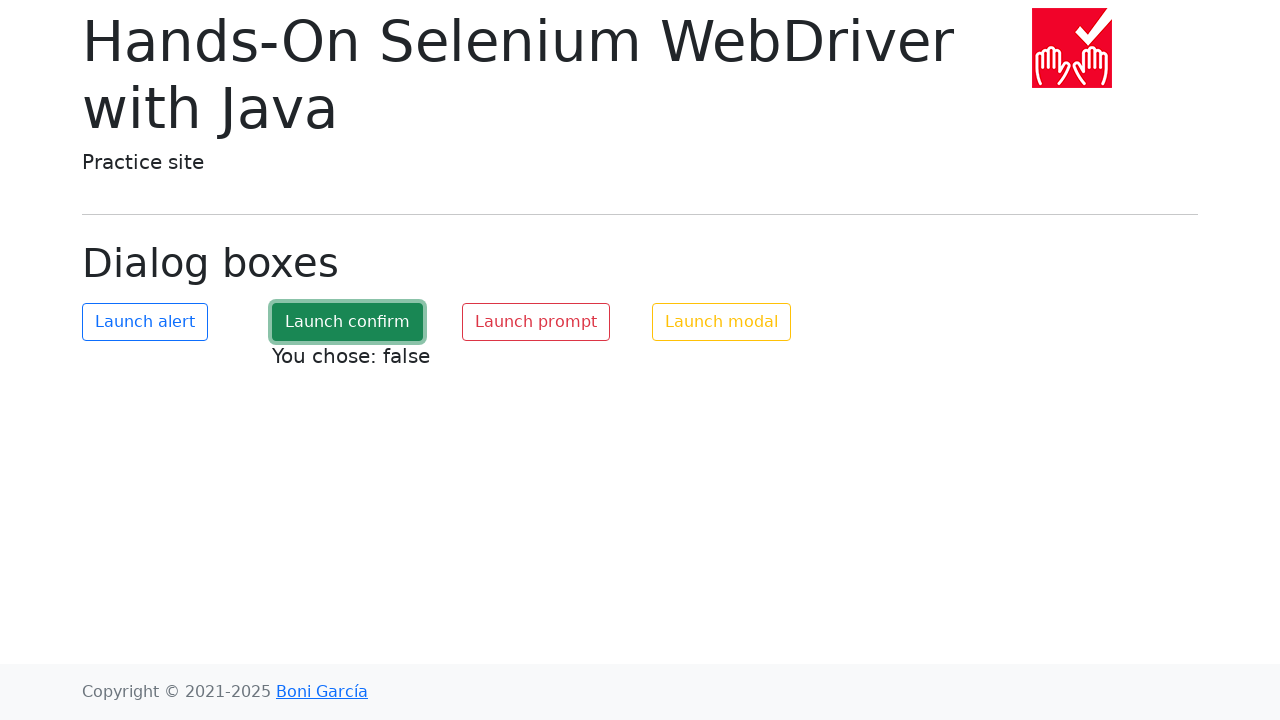

Waited 500ms for dialog to be dismissed
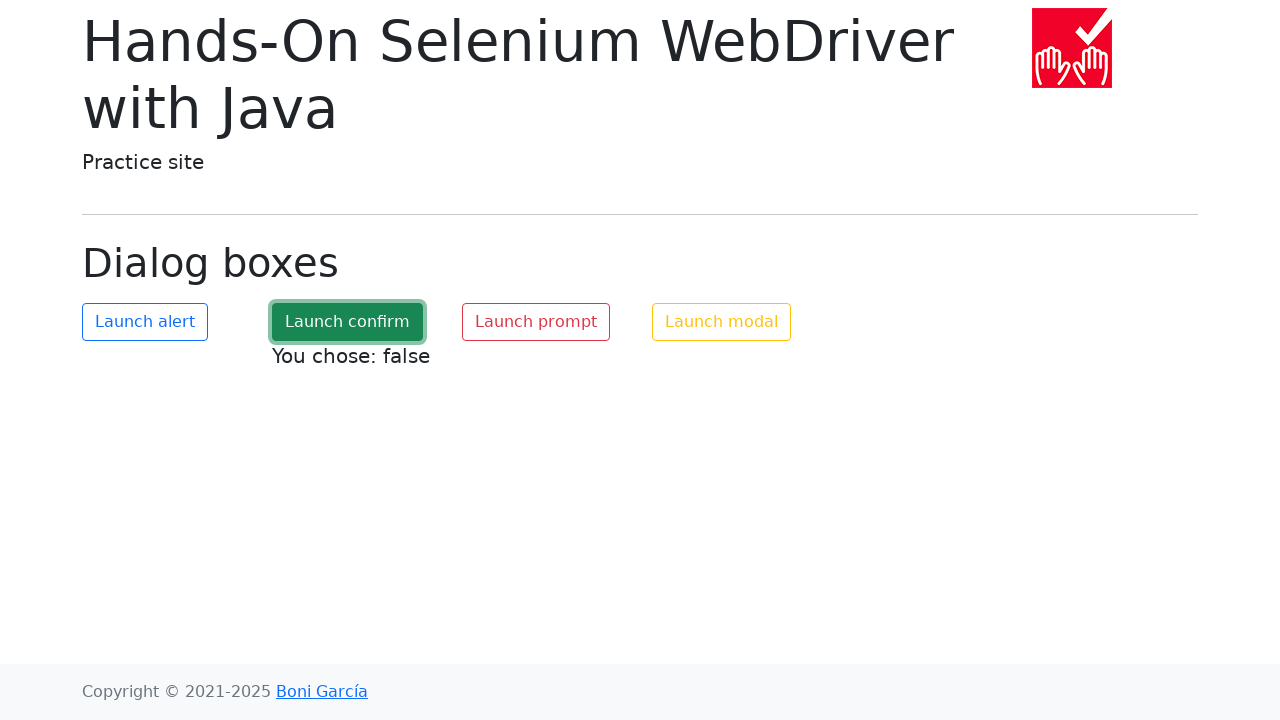

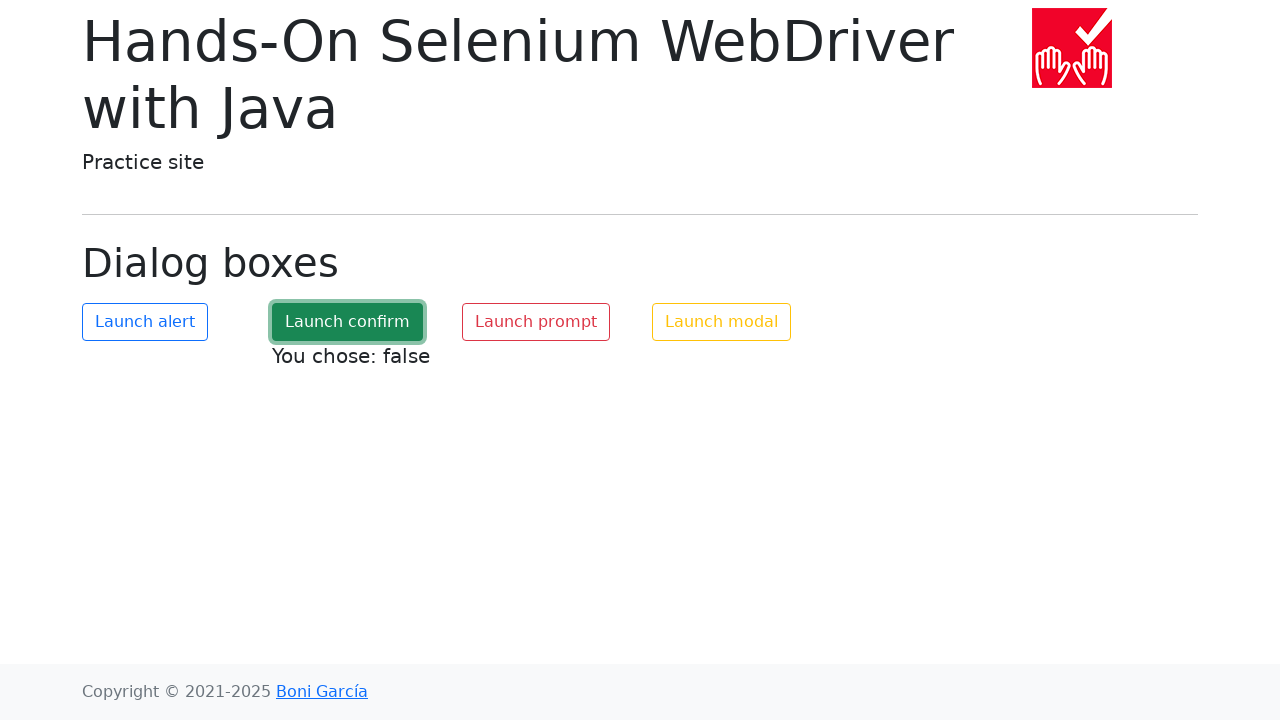